Tests interaction with elements inside shadow DOM by finding and filling an input field within a shadow root

Starting URL: https://books-pwakit.appspot.com/

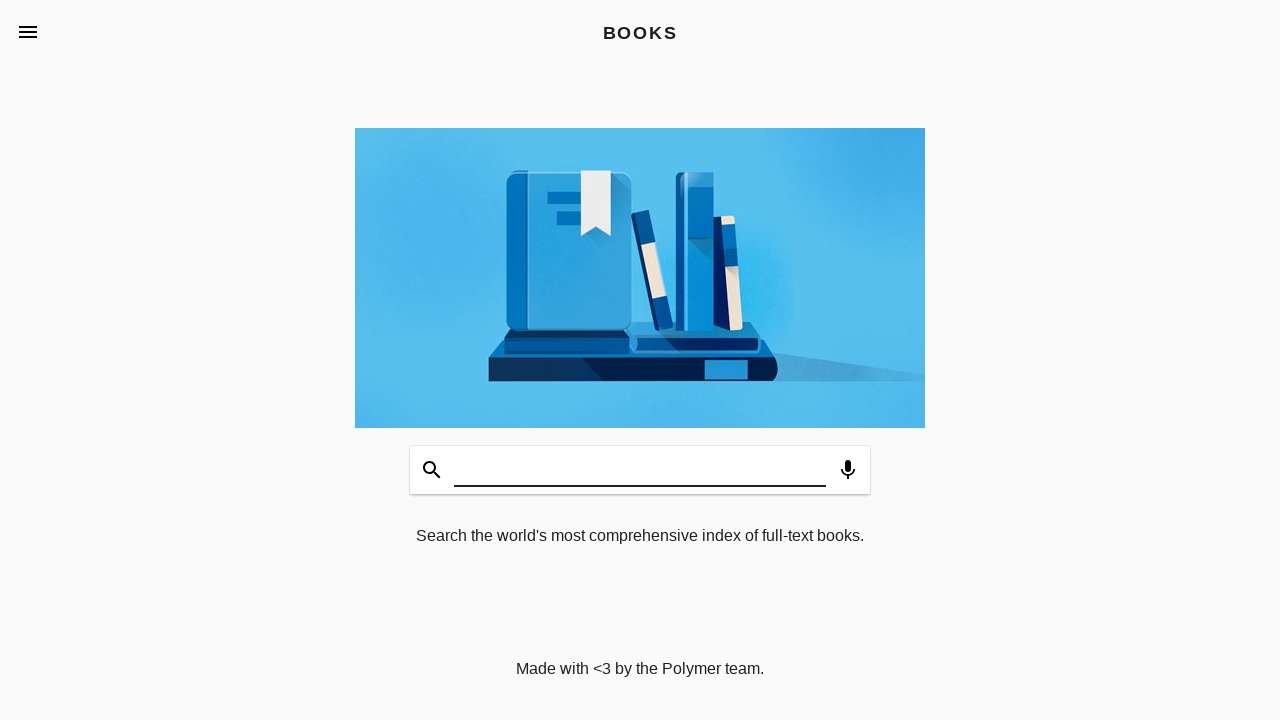

Shadow host element 'book-app' is present on the page
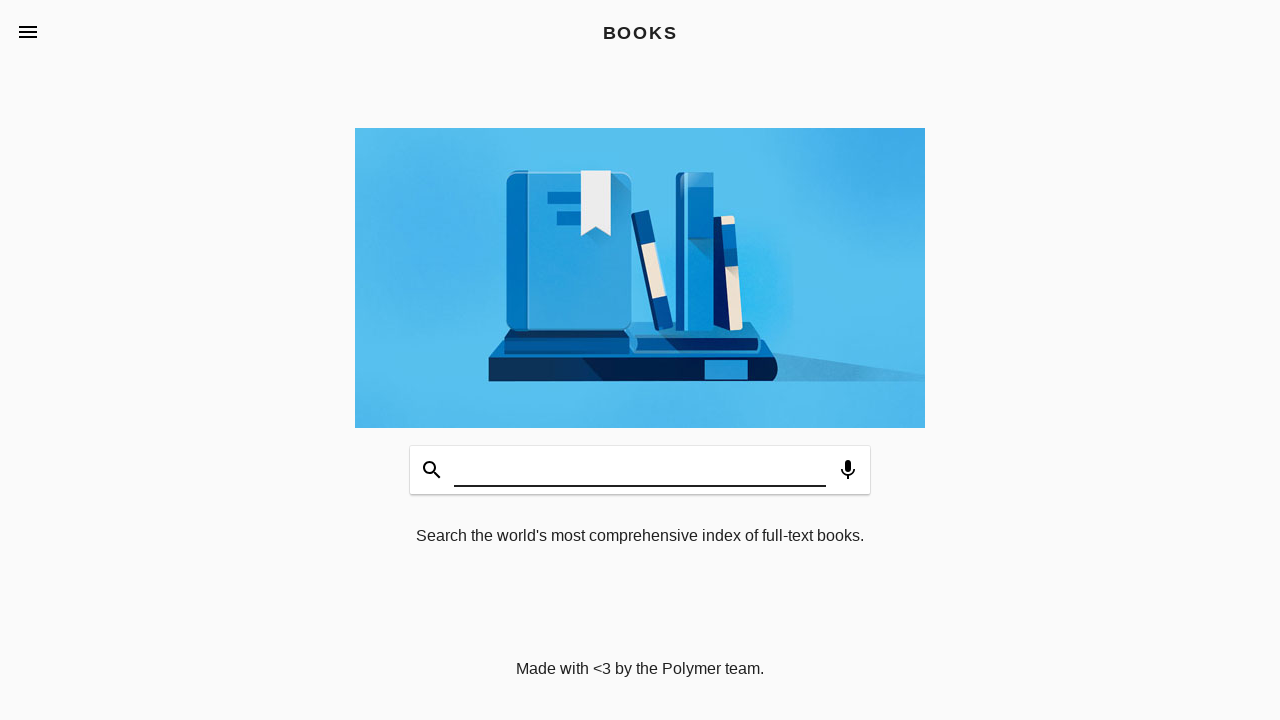

Filled input field inside shadow DOM with 'Manoj singh Bhadoriya' on book-app[apptitle='BOOKS'] >> #input
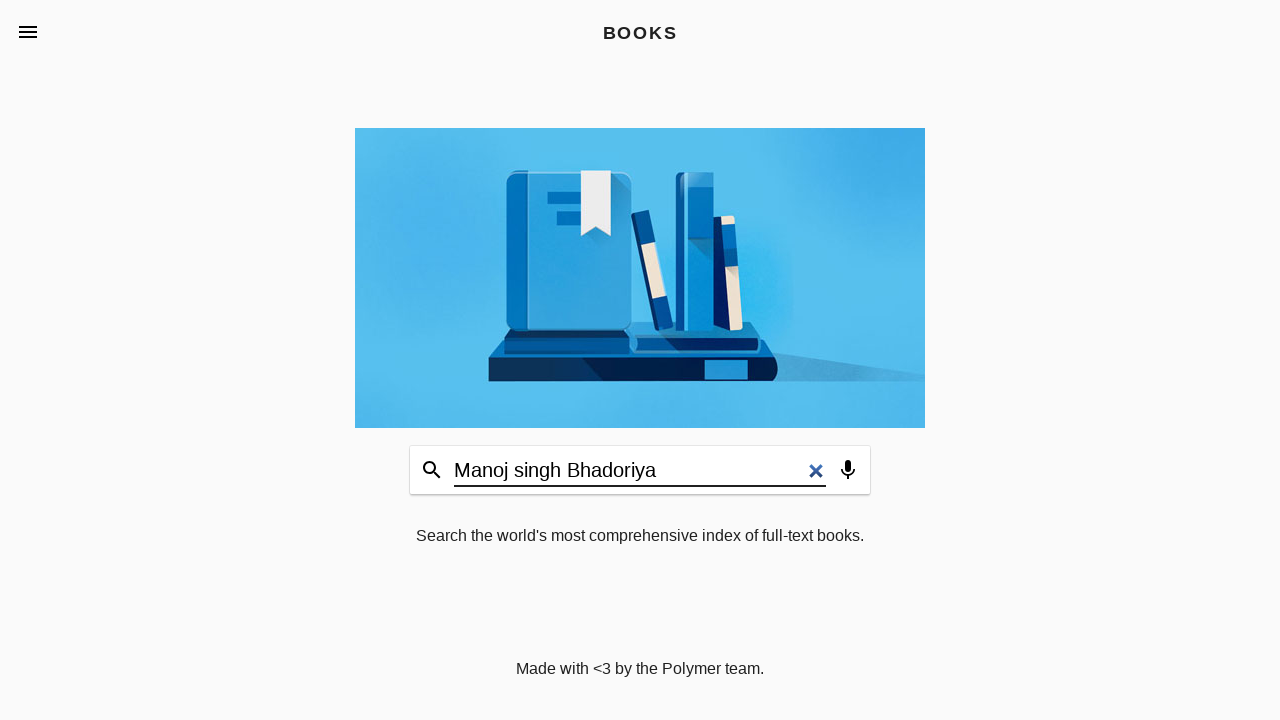

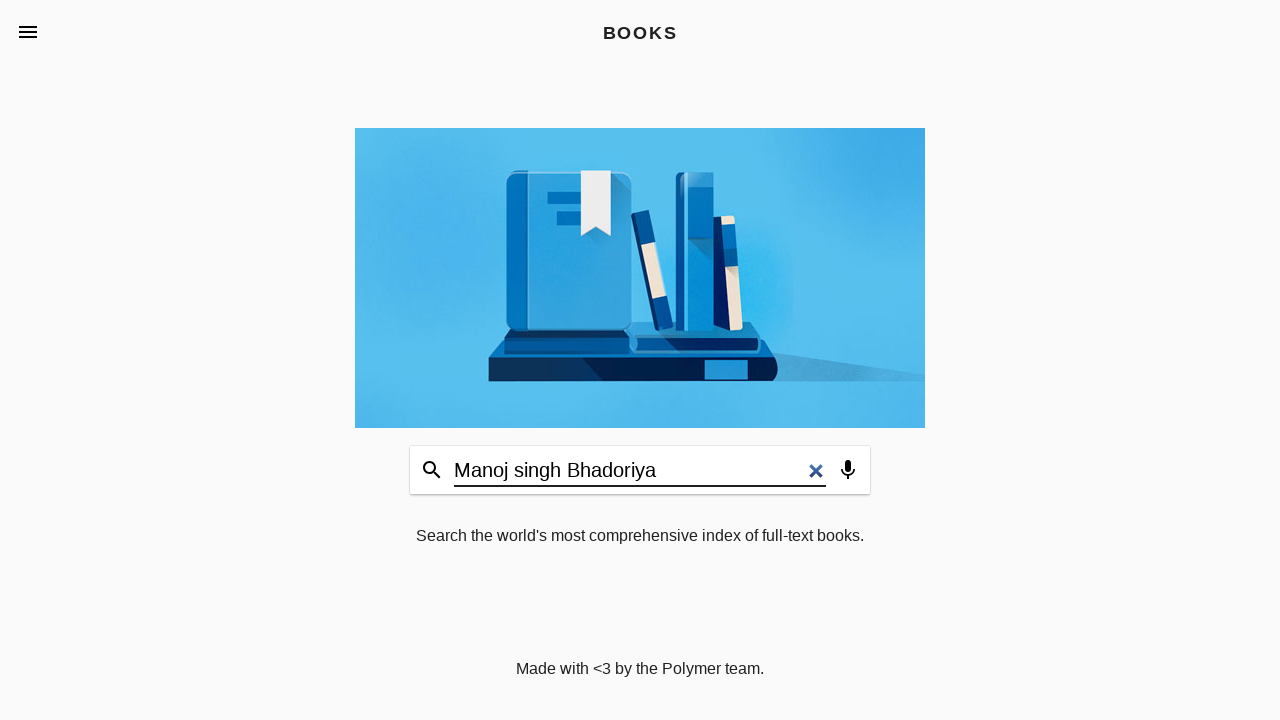